Tests marking all todo items as completed using the toggle all checkbox.

Starting URL: https://demo.playwright.dev/todomvc

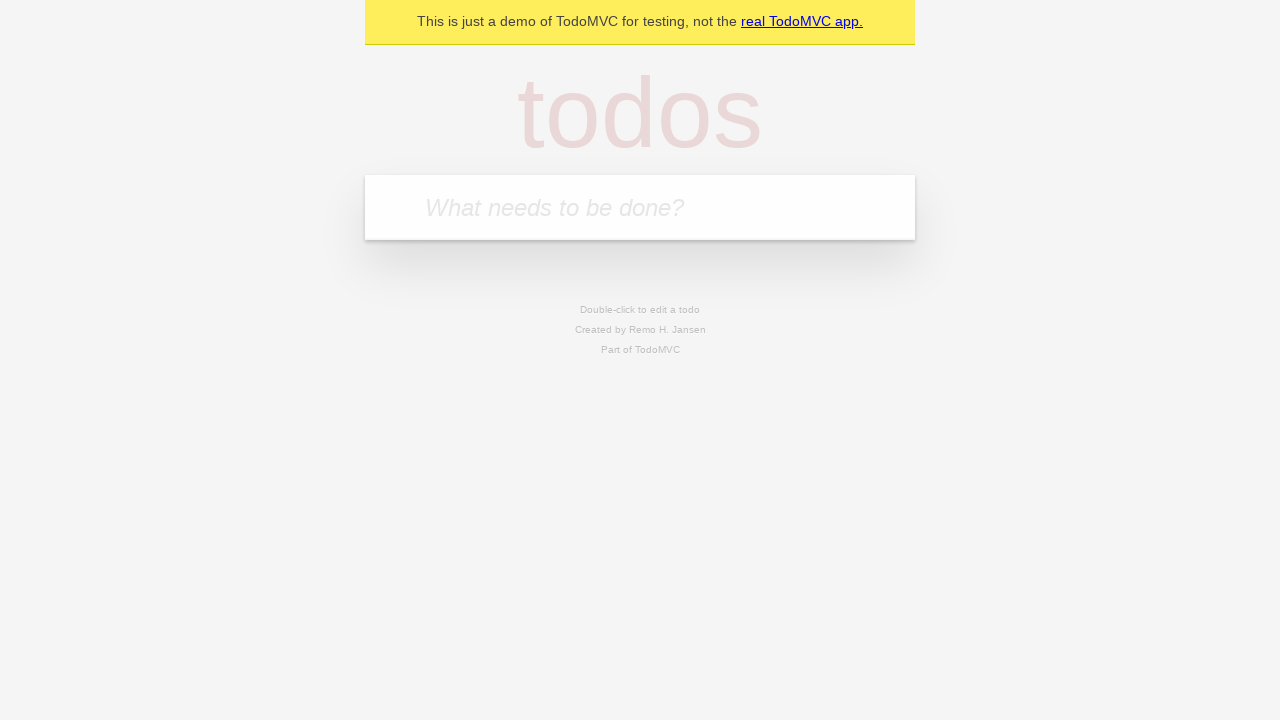

Filled todo input field with 'buy some cheese' on internal:attr=[placeholder="What needs to be done?"i]
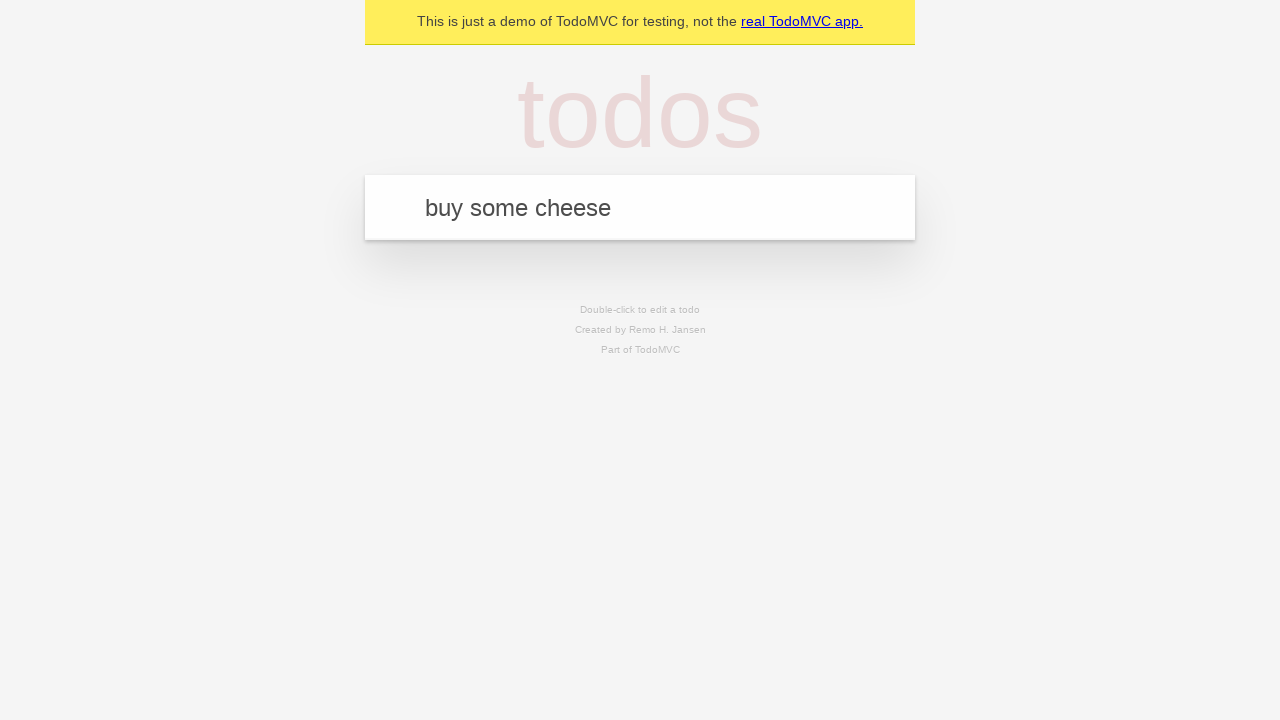

Pressed Enter to add 'buy some cheese' todo item on internal:attr=[placeholder="What needs to be done?"i]
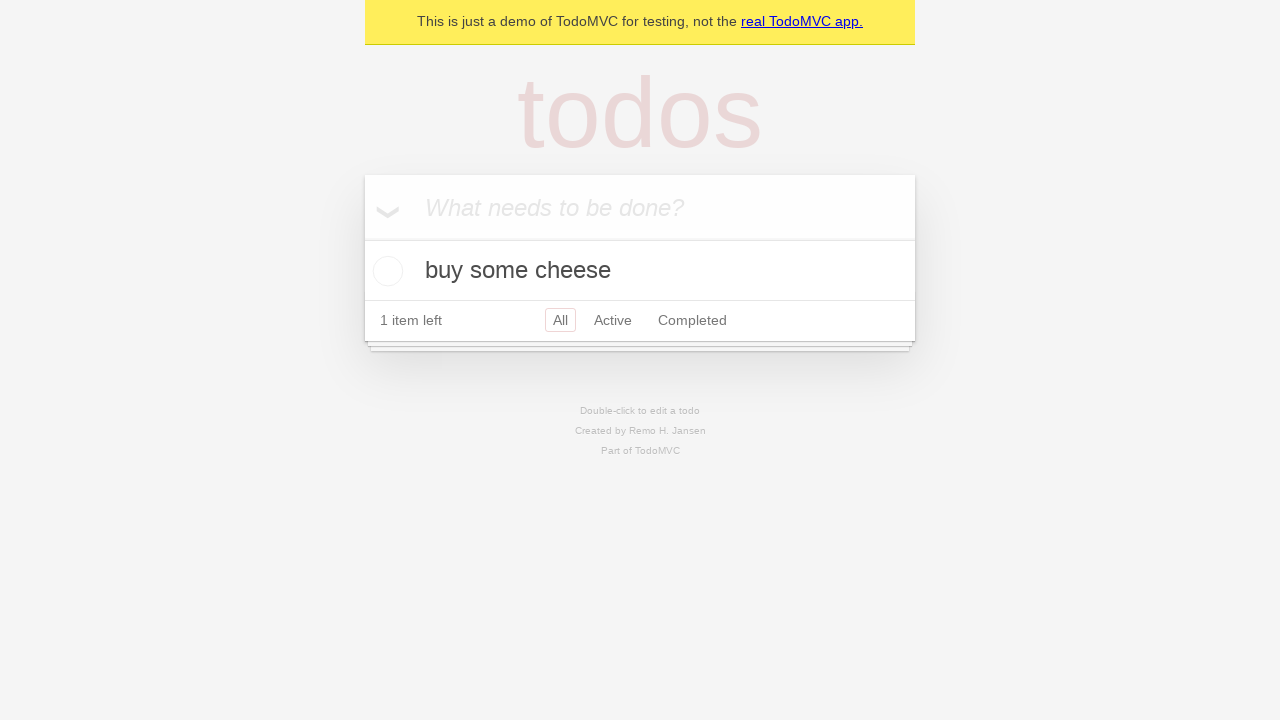

Filled todo input field with 'feed the cat' on internal:attr=[placeholder="What needs to be done?"i]
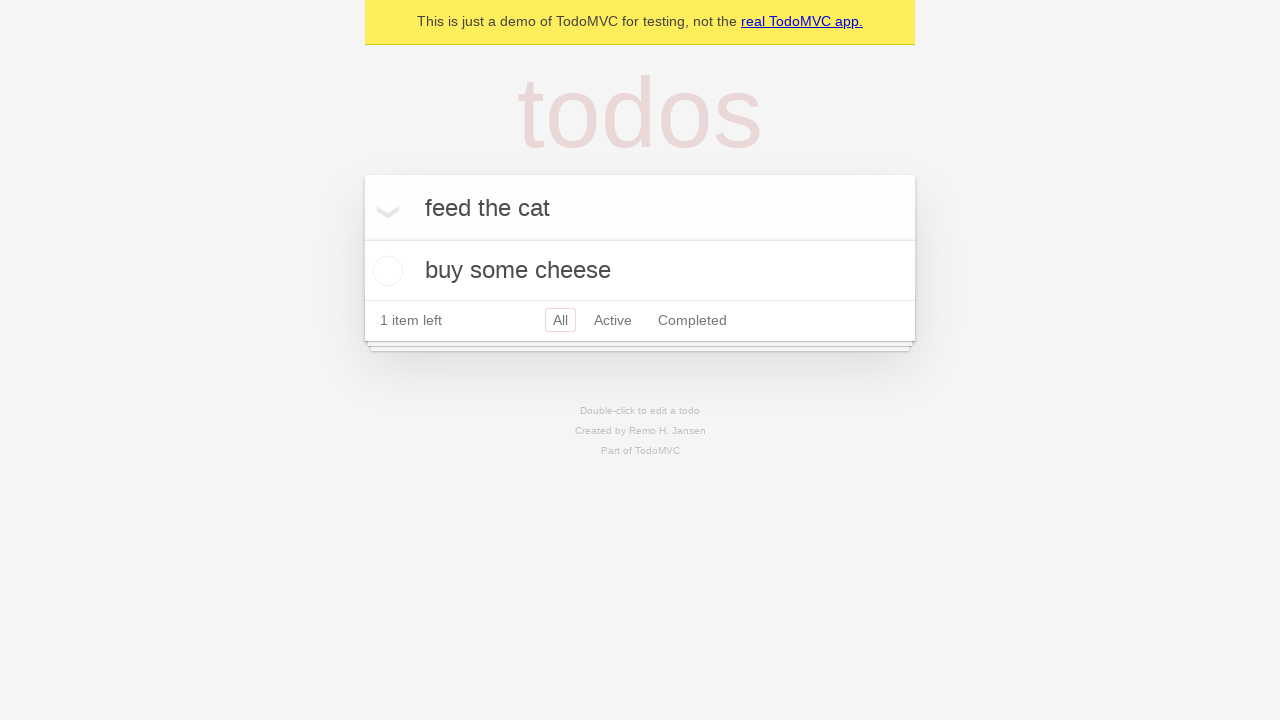

Pressed Enter to add 'feed the cat' todo item on internal:attr=[placeholder="What needs to be done?"i]
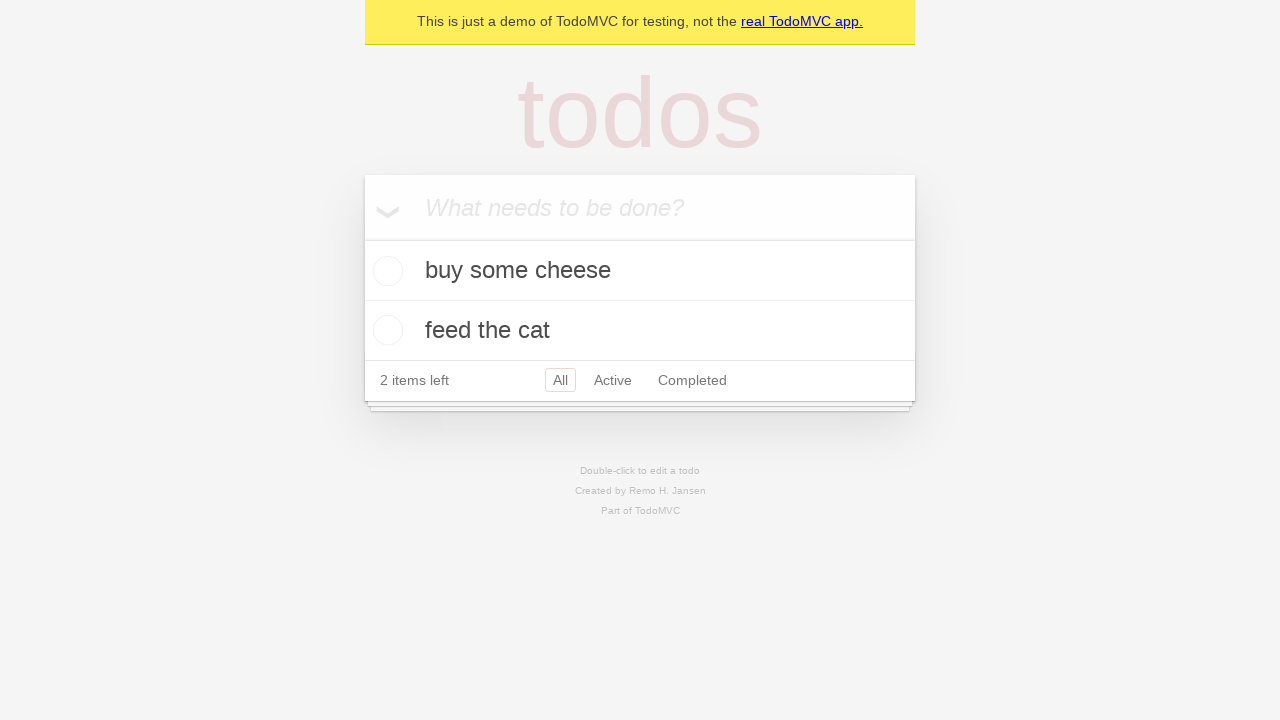

Filled todo input field with 'book a doctors appointment' on internal:attr=[placeholder="What needs to be done?"i]
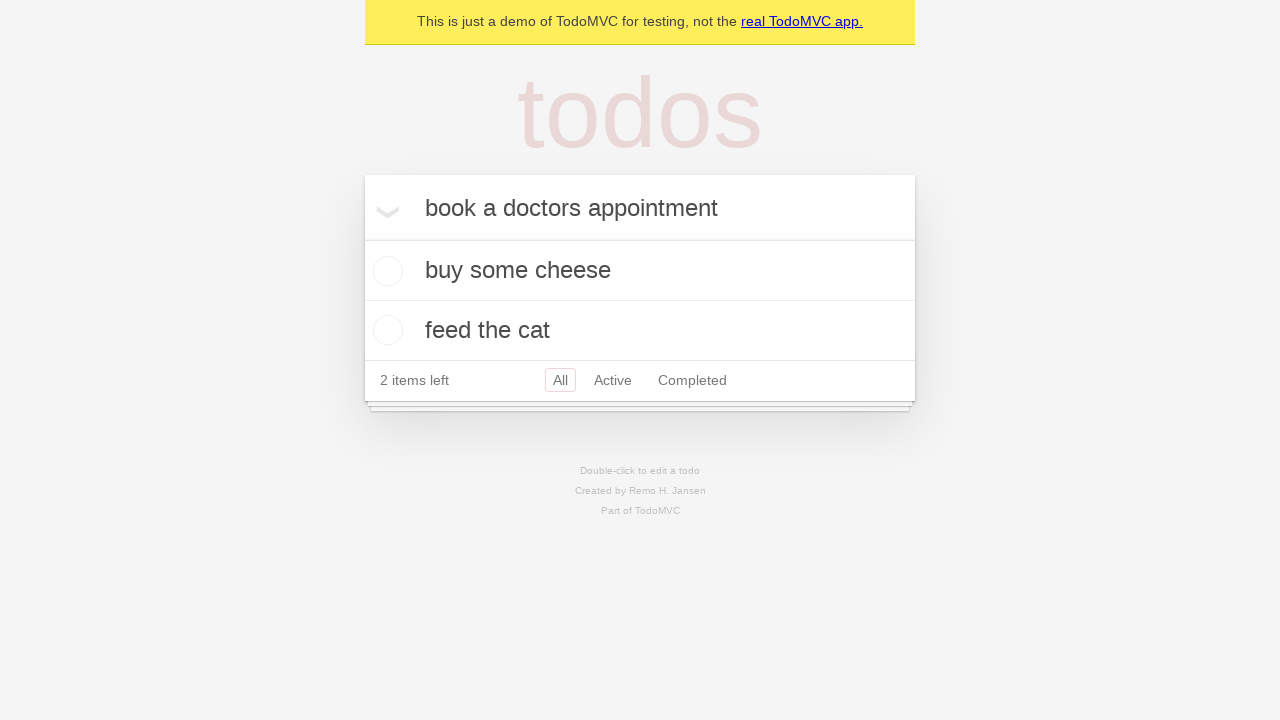

Pressed Enter to add 'book a doctors appointment' todo item on internal:attr=[placeholder="What needs to be done?"i]
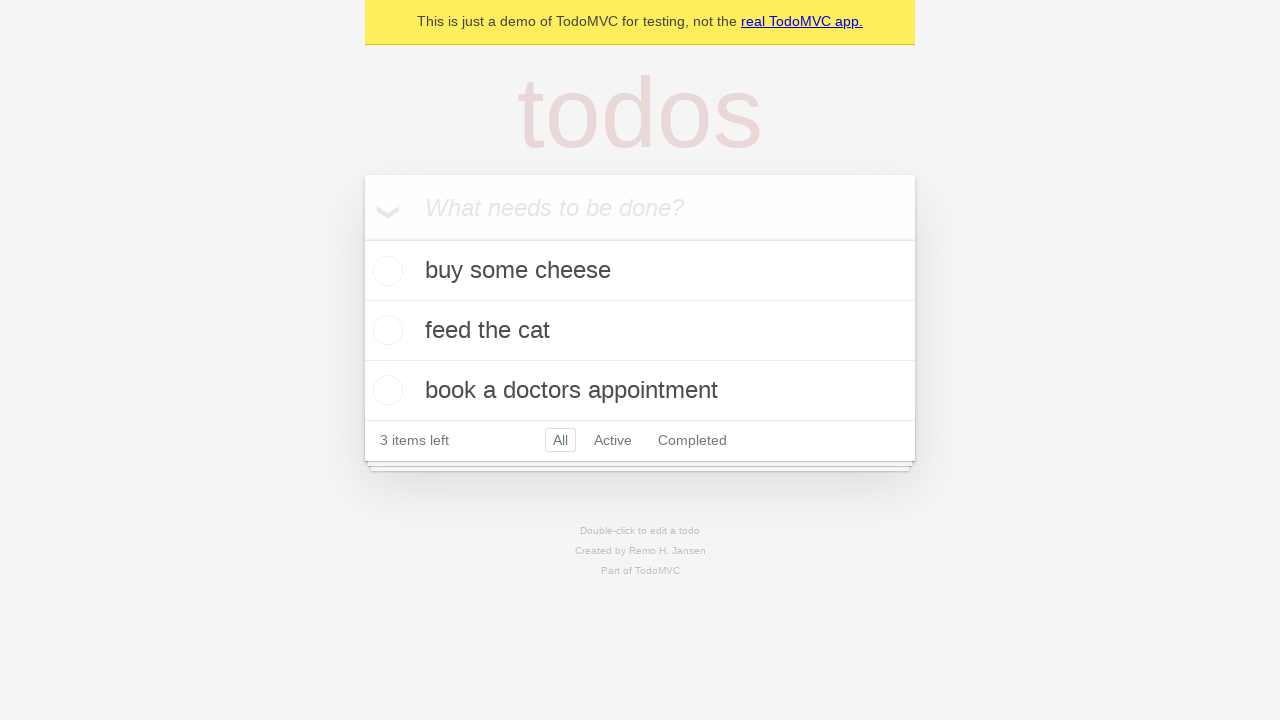

Clicked 'Mark all as complete' checkbox to toggle all items as completed at (362, 238) on internal:label="Mark all as complete"i
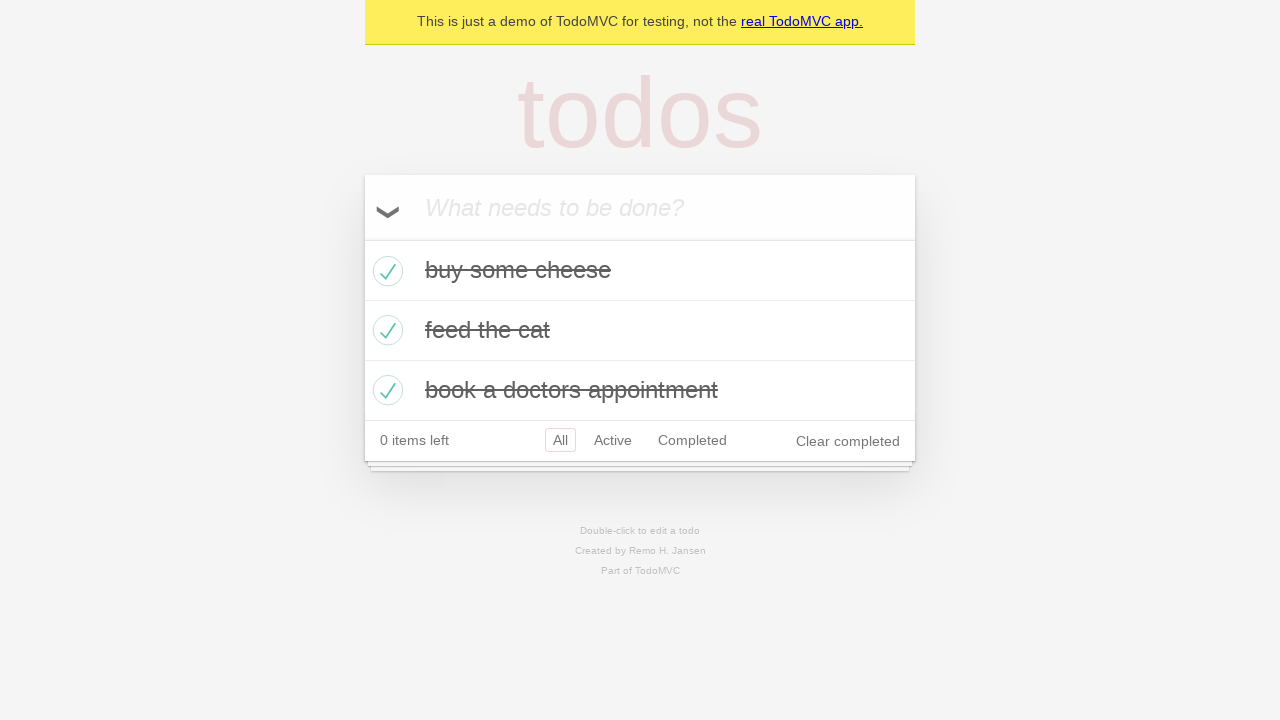

Waited for todo items to have the 'completed' class applied
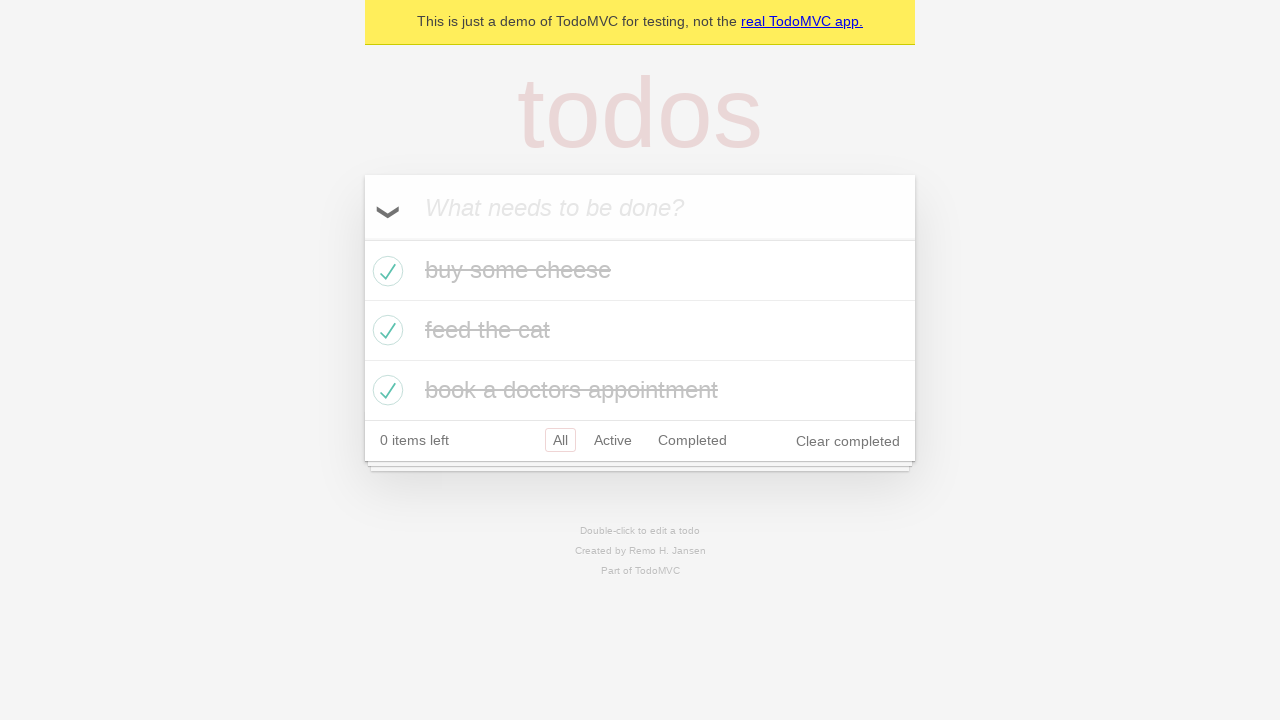

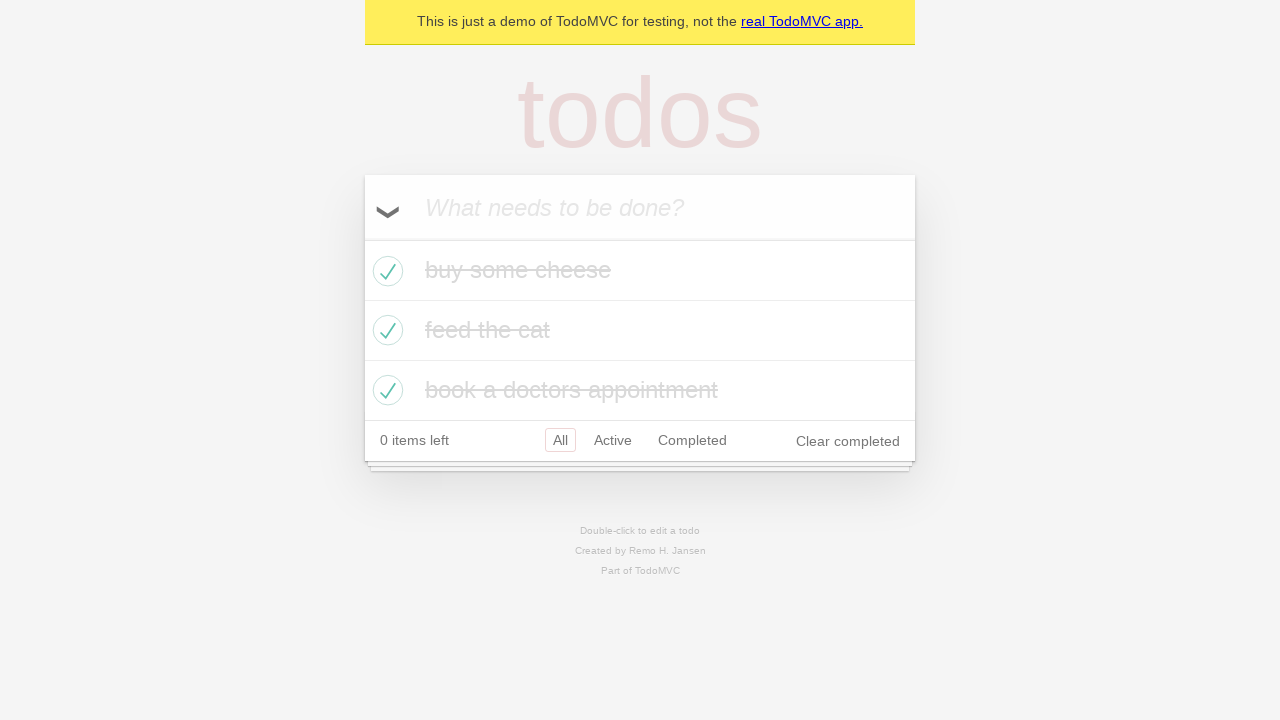